Tests a form submission by filling multiple input fields with various data types and verifying the validation results through CSS color properties

Starting URL: https://bonigarcia.dev/selenium-webdriver-java/data-types.html

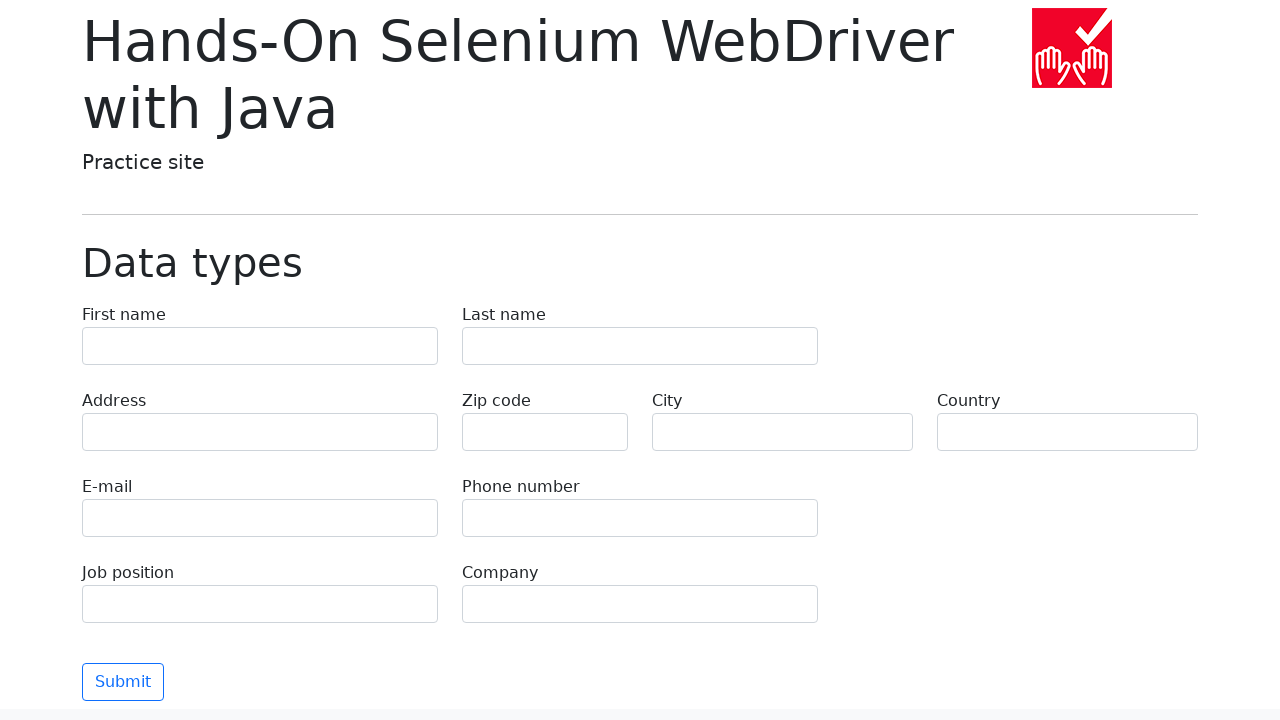

Filled first name field with 'Иван' on input[name*='first-name']
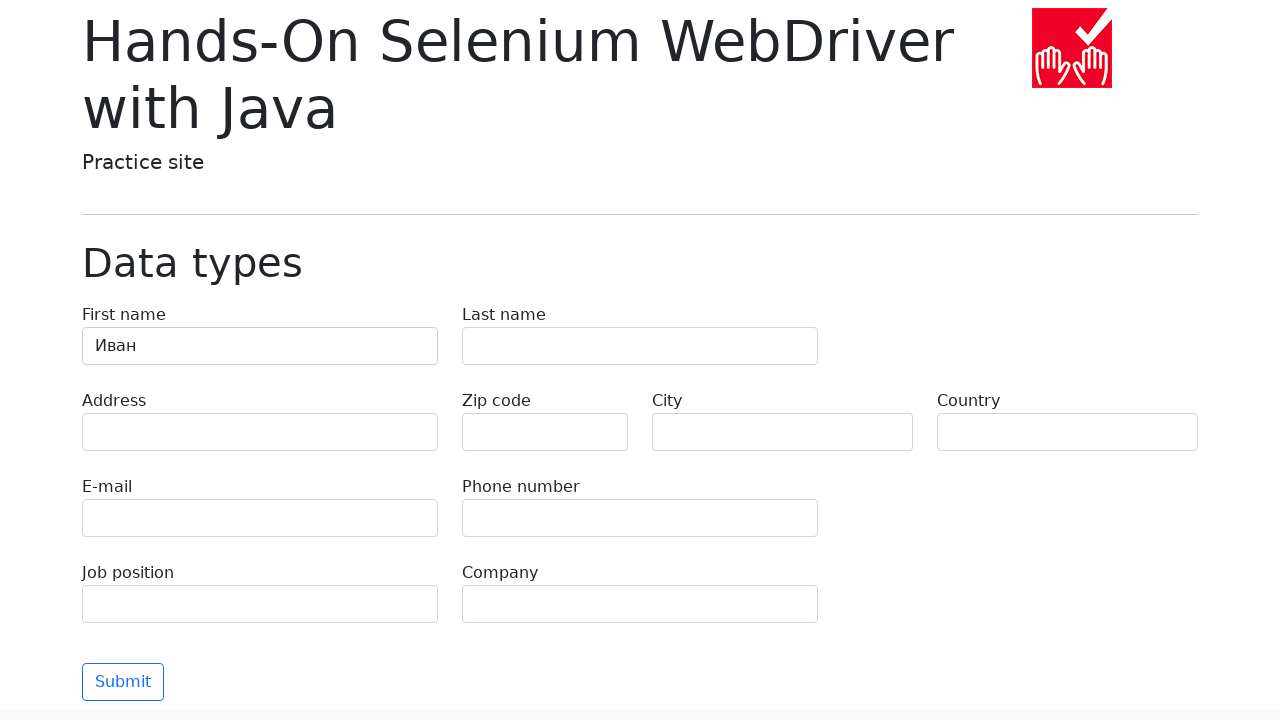

Filled last name field with 'Петров' on input[name*='last-name']
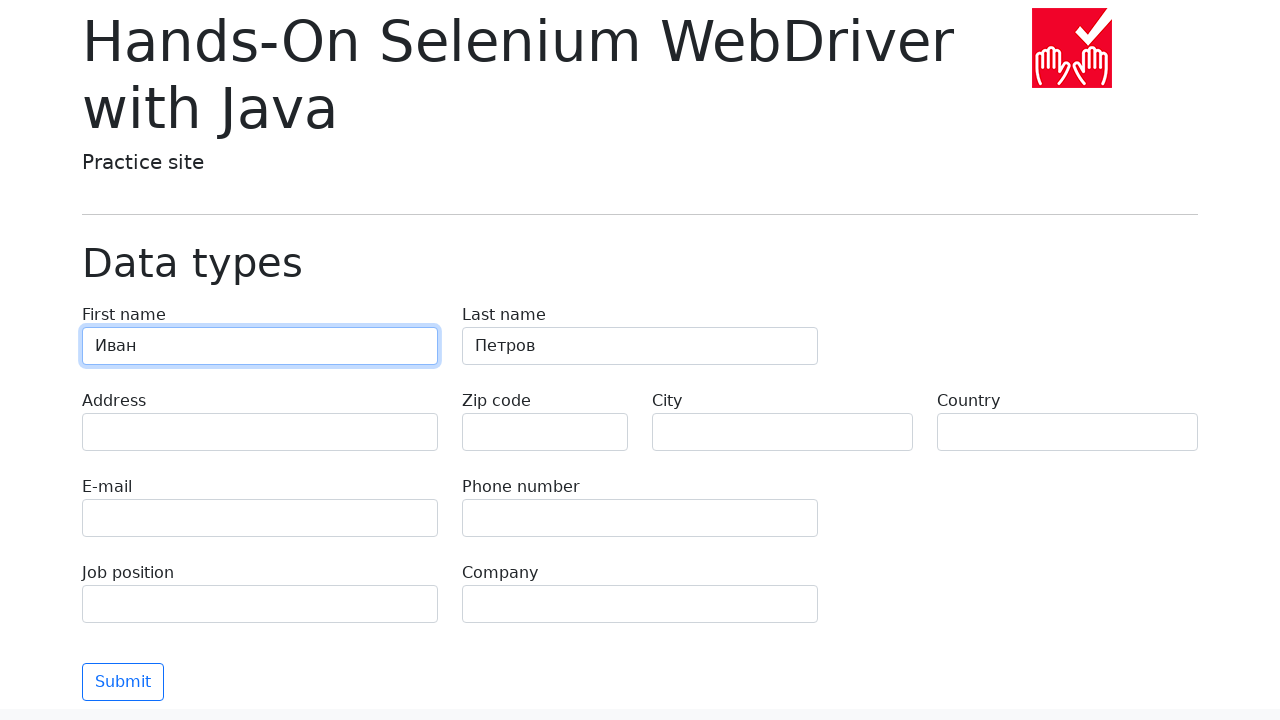

Filled address field with 'Ленина, 55-3' on input[name*='address']
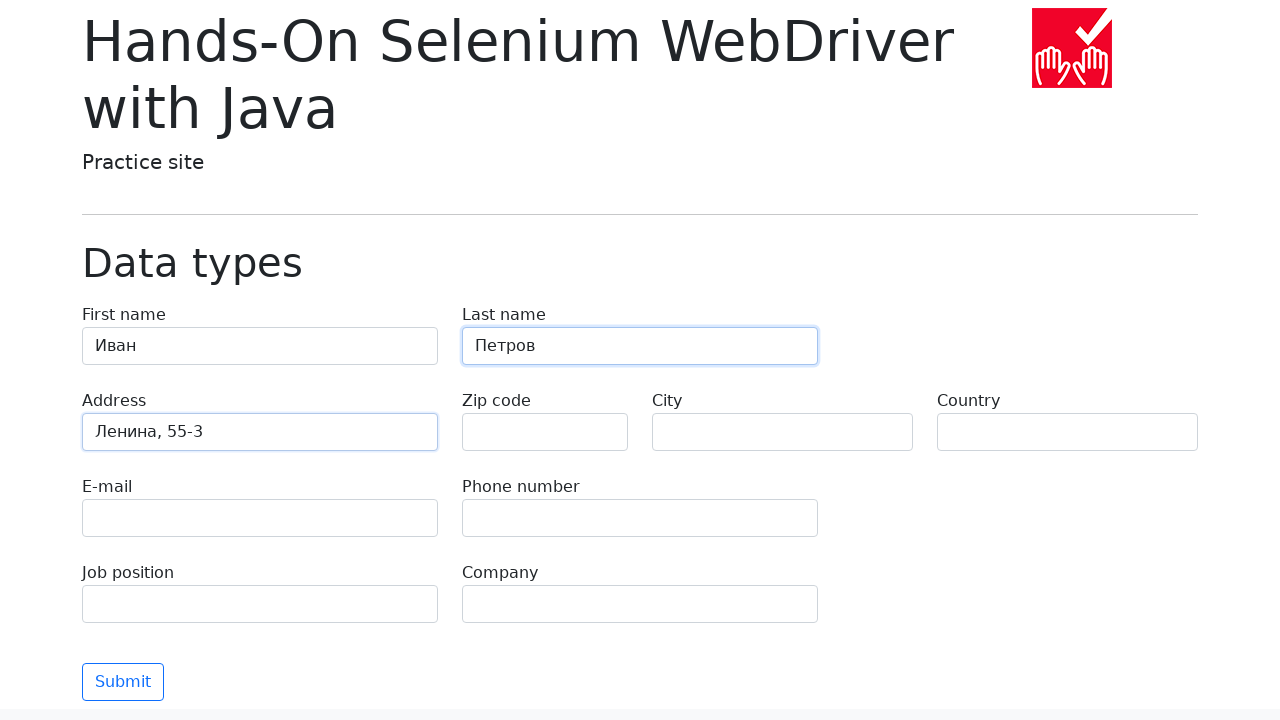

Filled email field with 'test@skypro.com' on input[name*='e-mail']
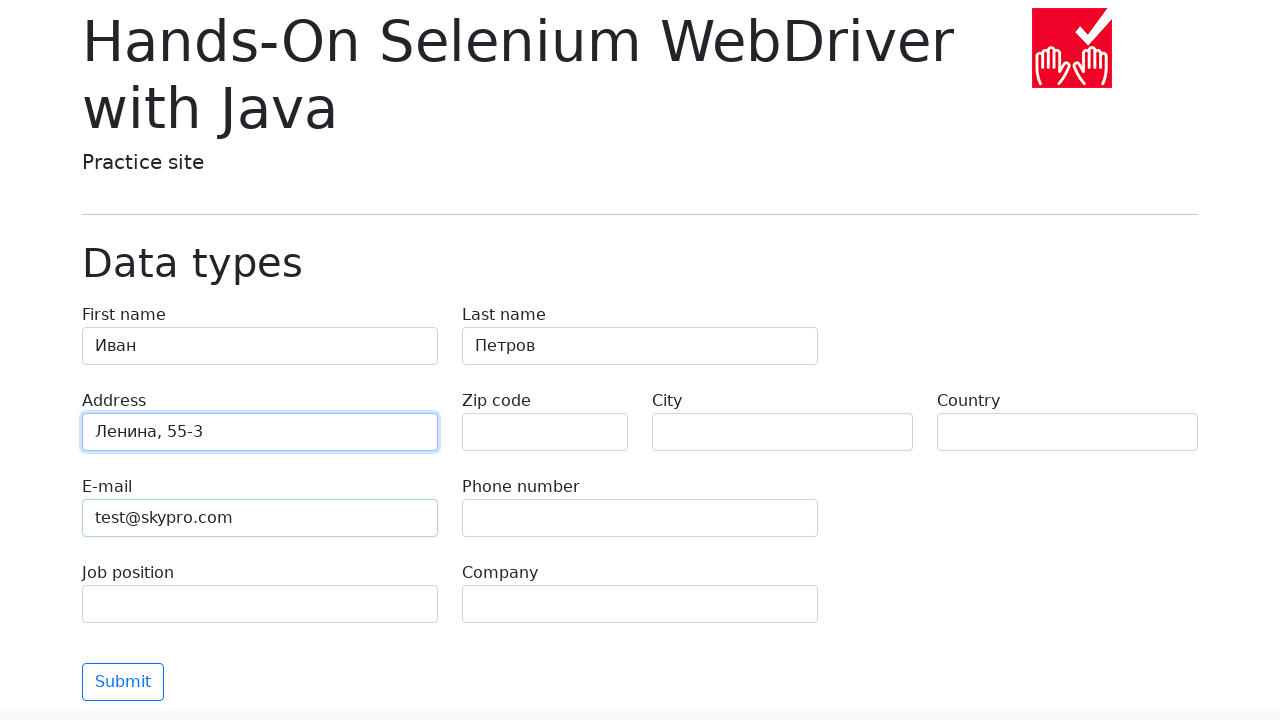

Filled phone field with '+7985899998787' on input[name*='phone']
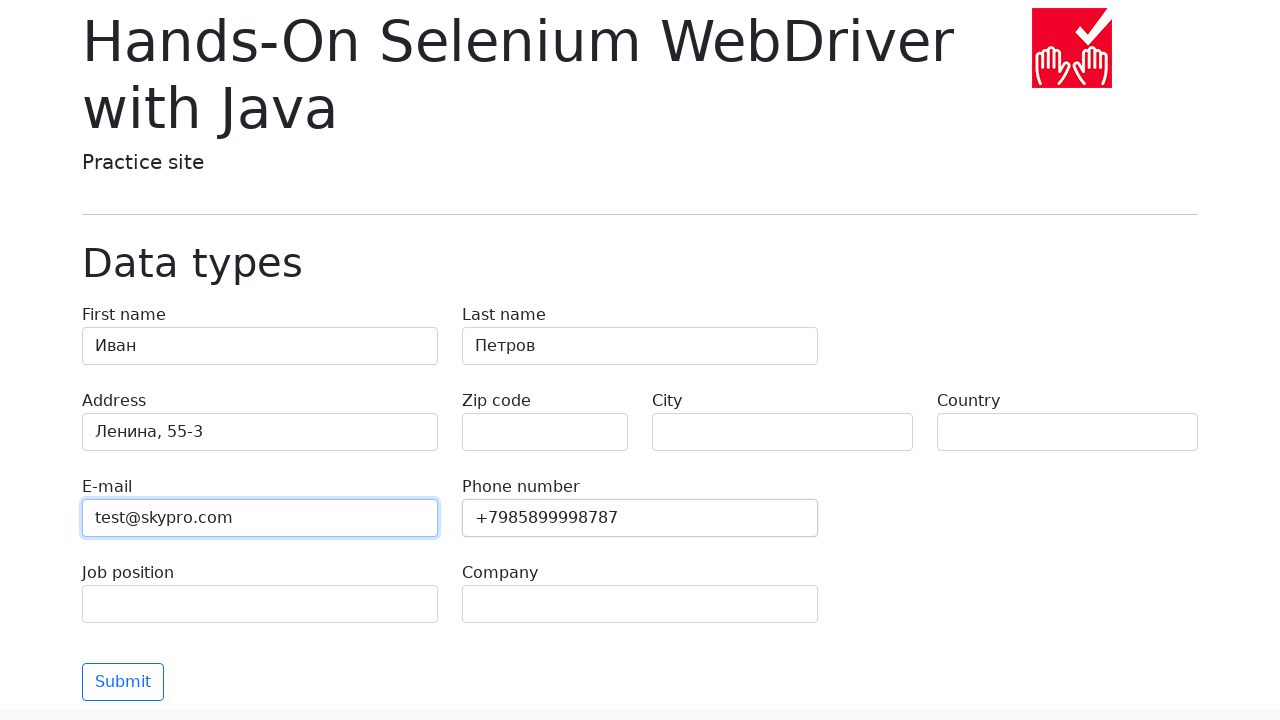

Filled city field with 'Москва' on input[name*='city']
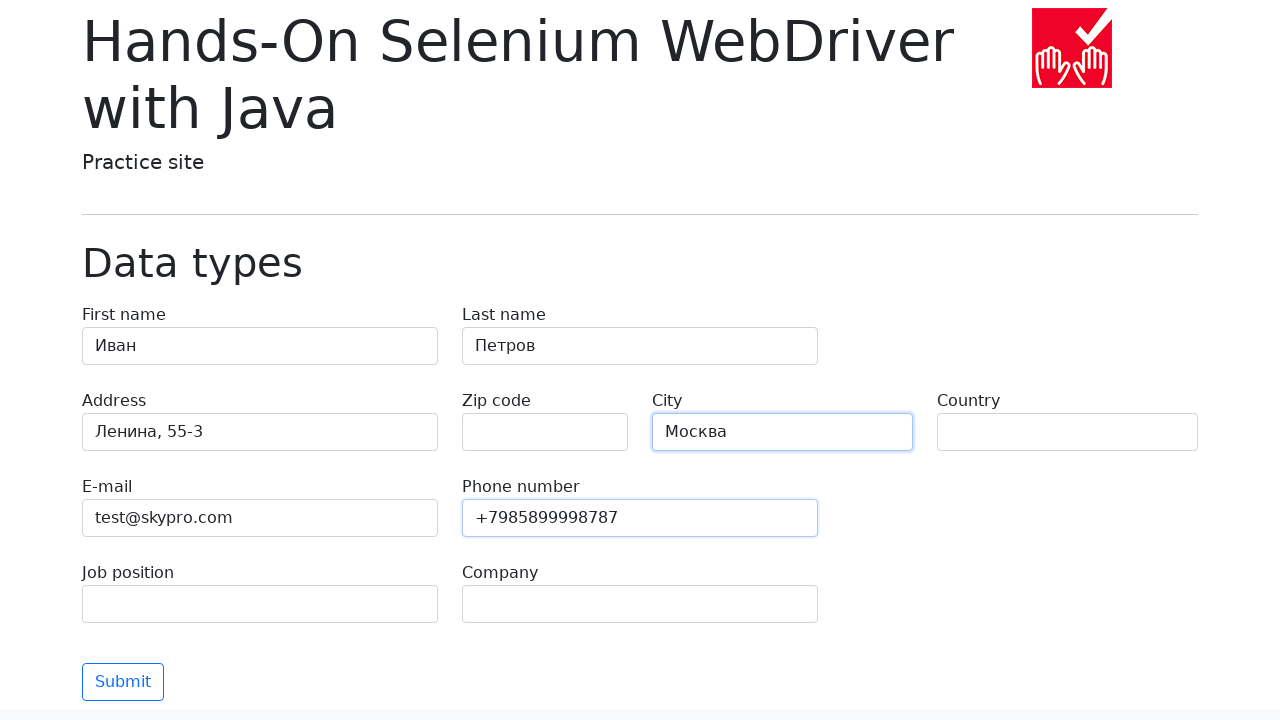

Filled country field with 'Россия' on input[name*='country']
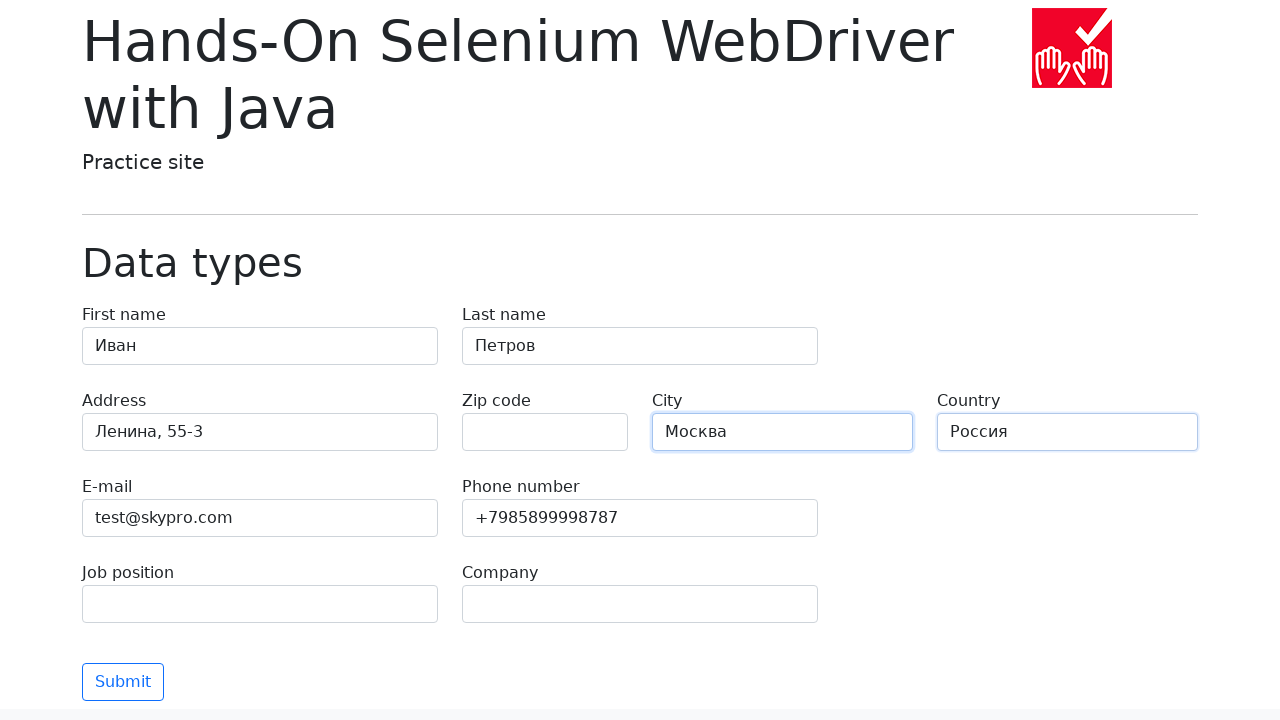

Filled job position field with 'QA' on input[name*='job-position']
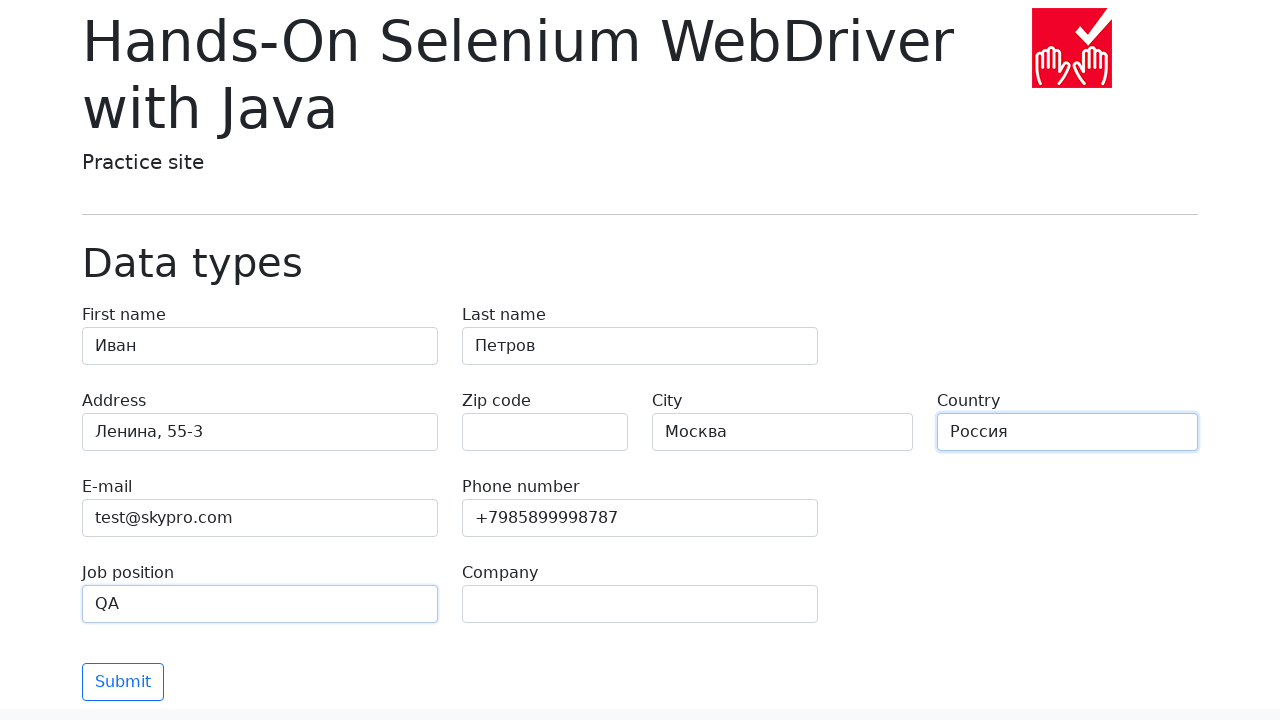

Filled company field with 'SkyPro' on input[name*='company']
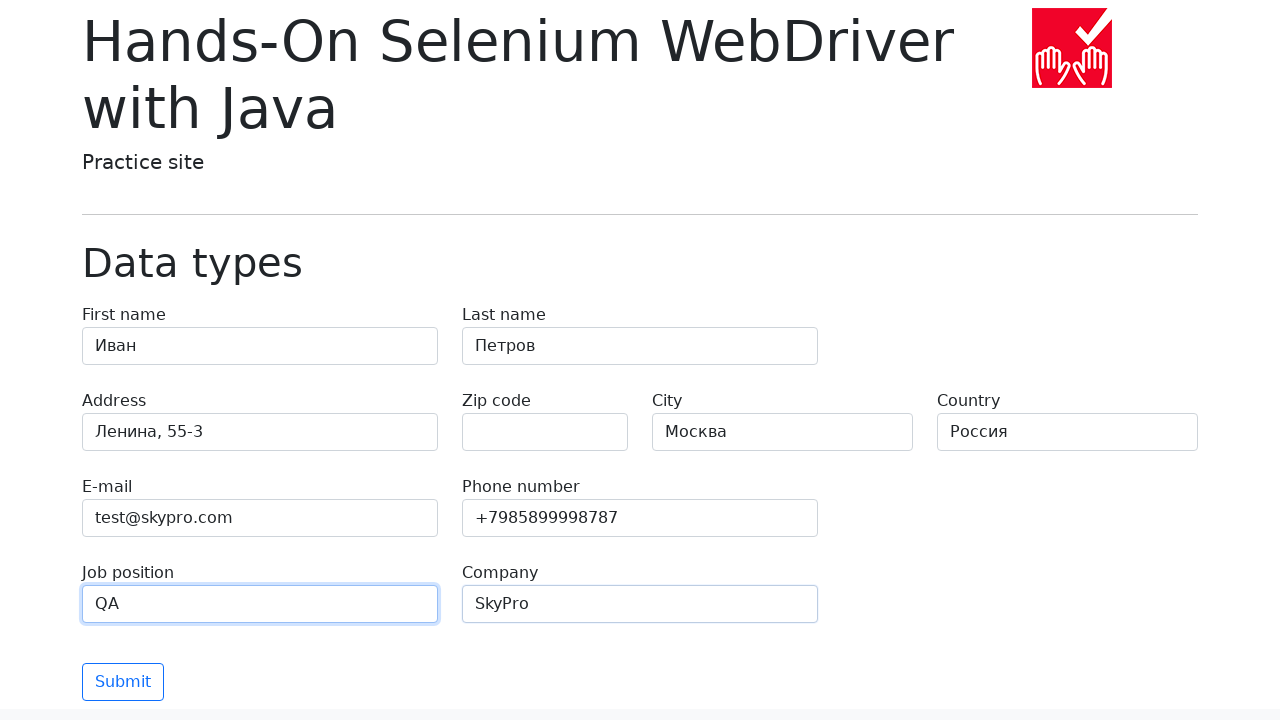

Clicked submit button to submit the form at (123, 682) on button.btn
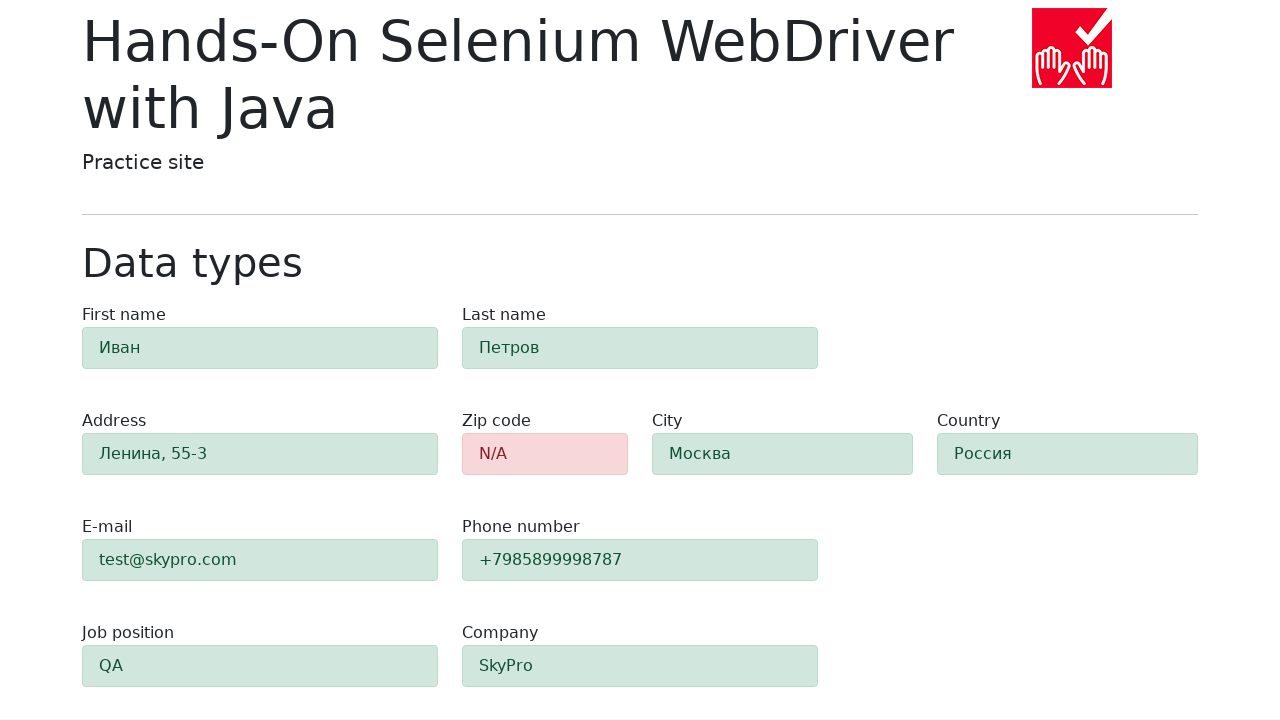

Form validation results loaded
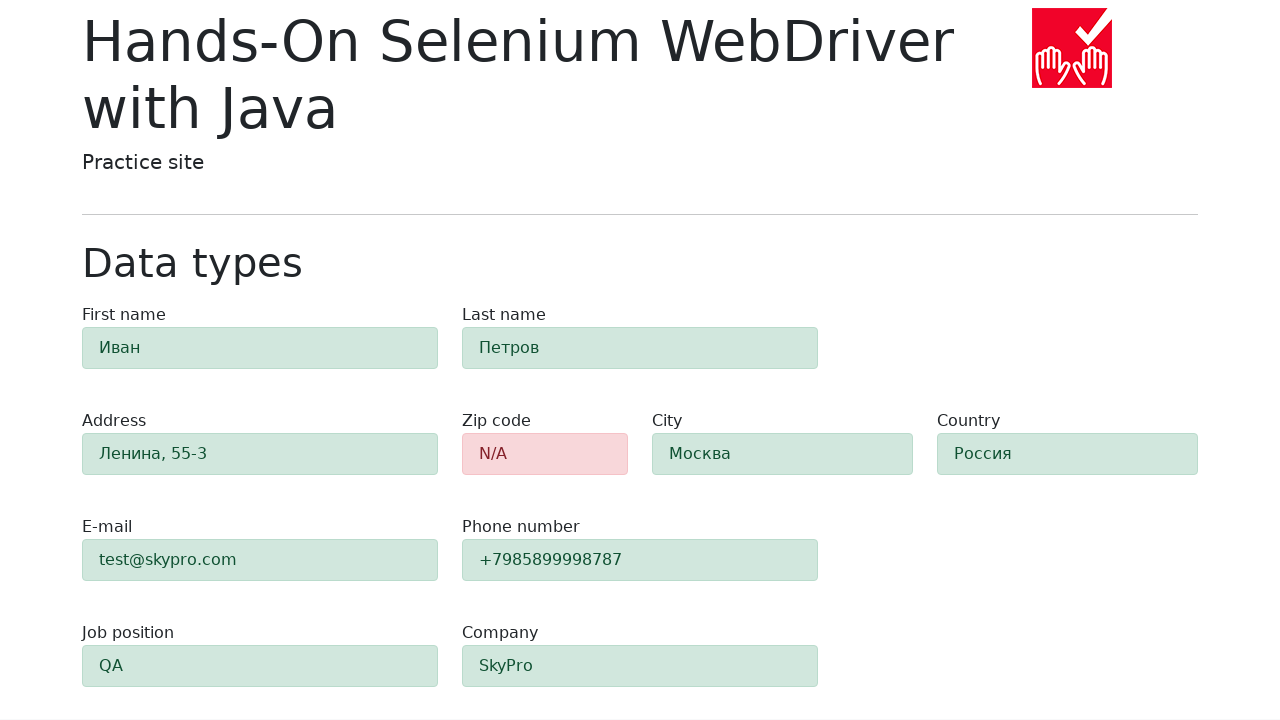

Retrieved zip code field color: rgb(132, 32, 41)
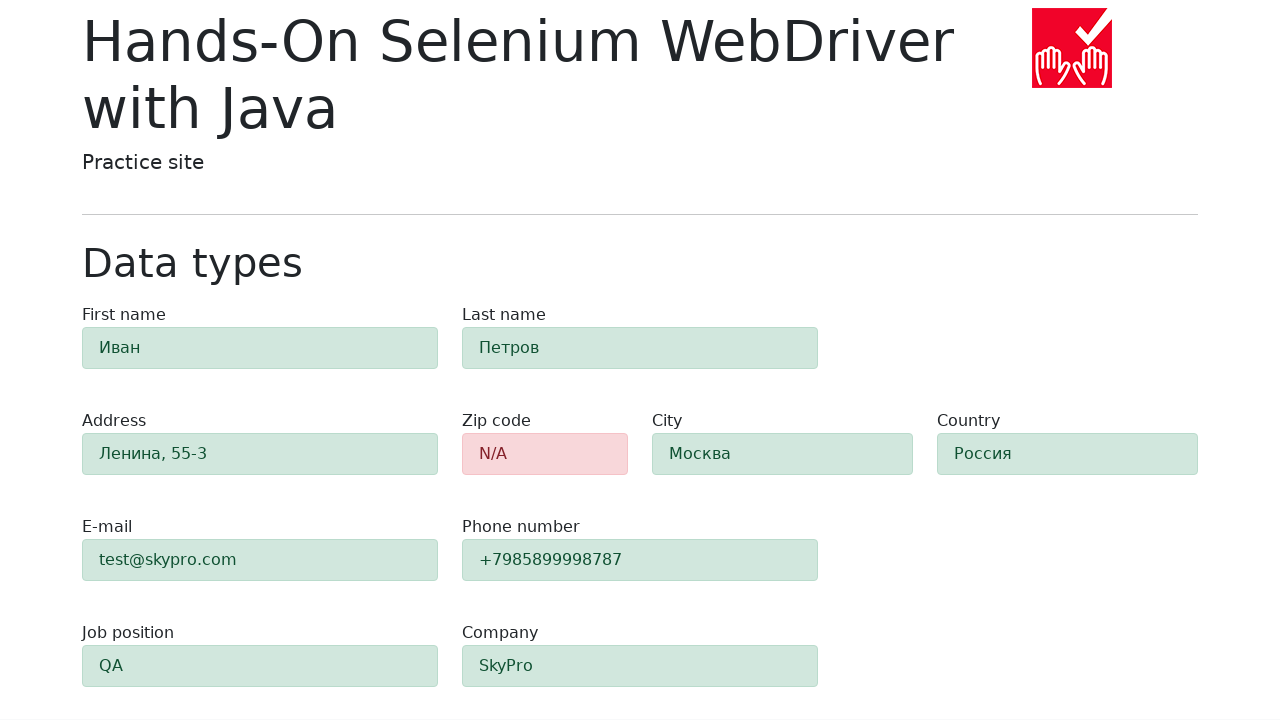

Verified zip code field displays error color (red)
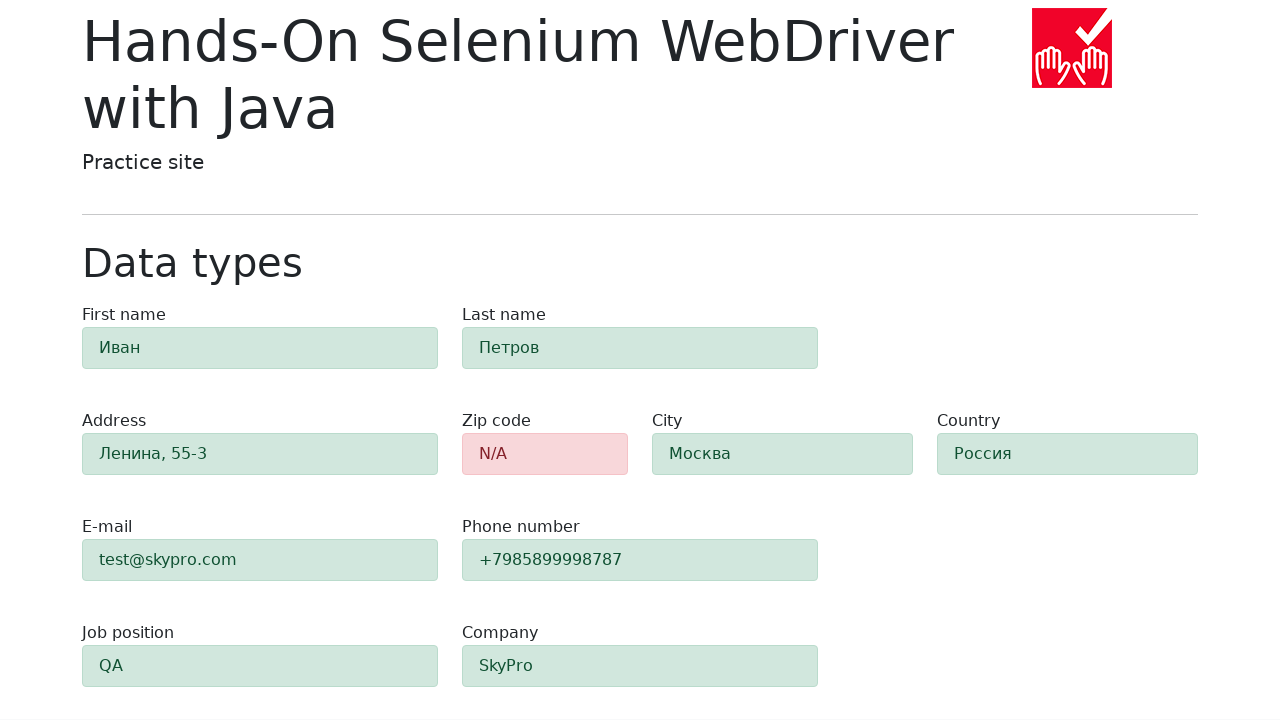

Found 9 success field elements
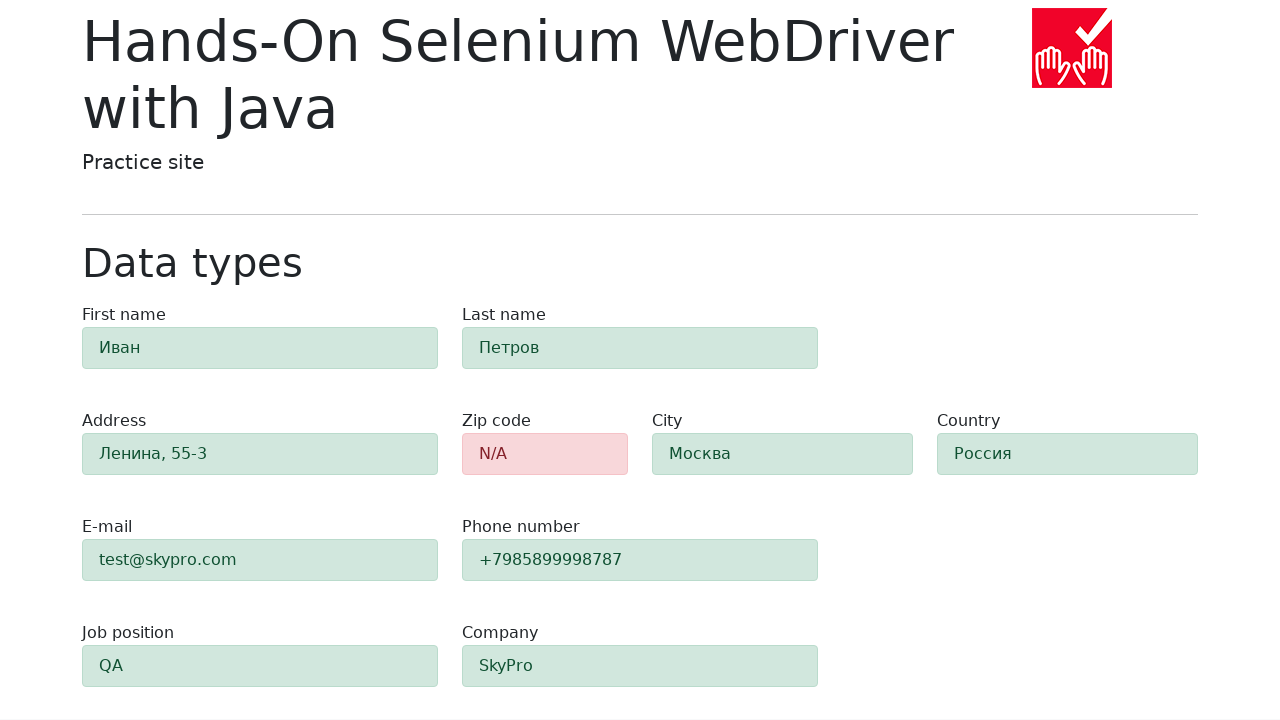

Retrieved color of success element 1: rgb(15, 81, 50)
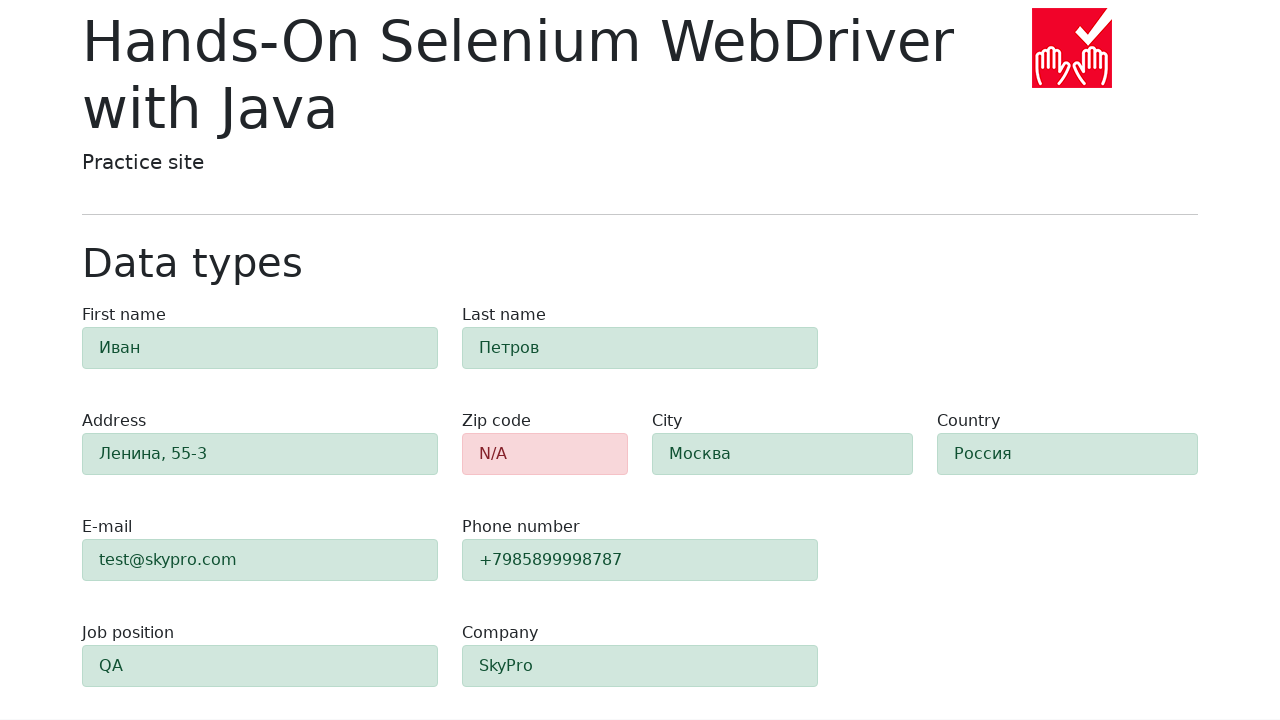

Verified success element 1 displays green color
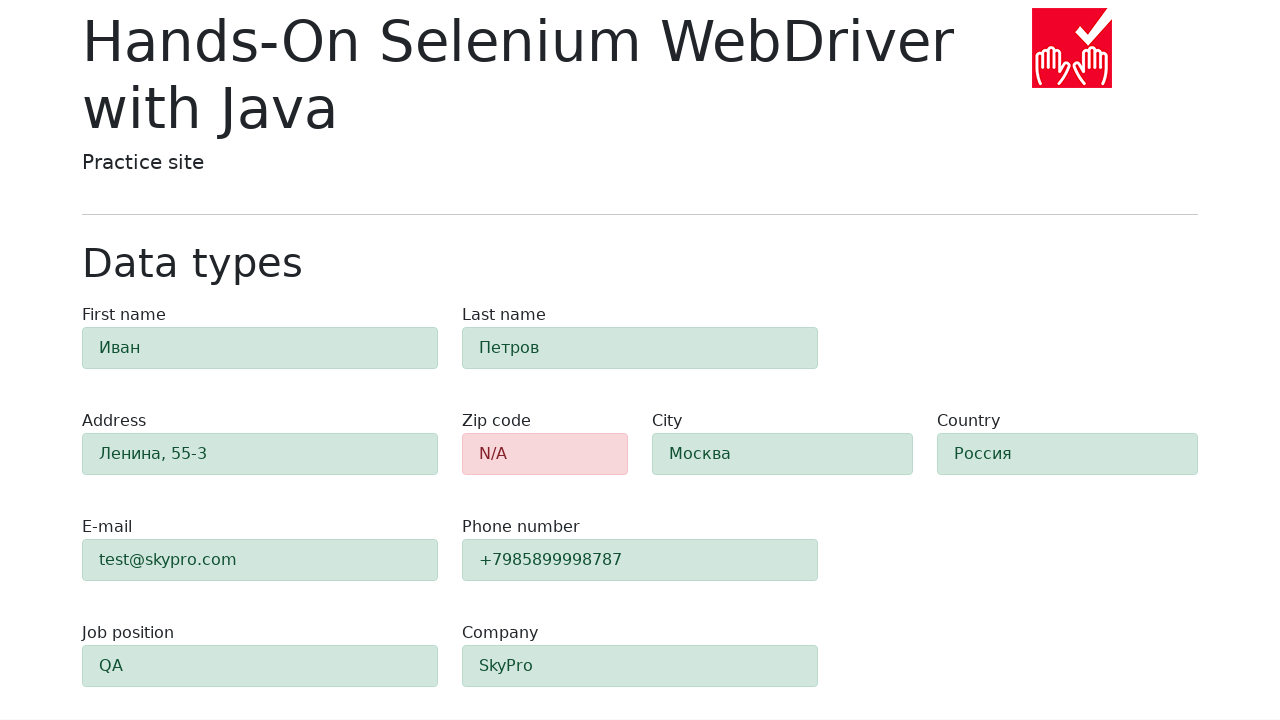

Retrieved color of success element 2: rgb(15, 81, 50)
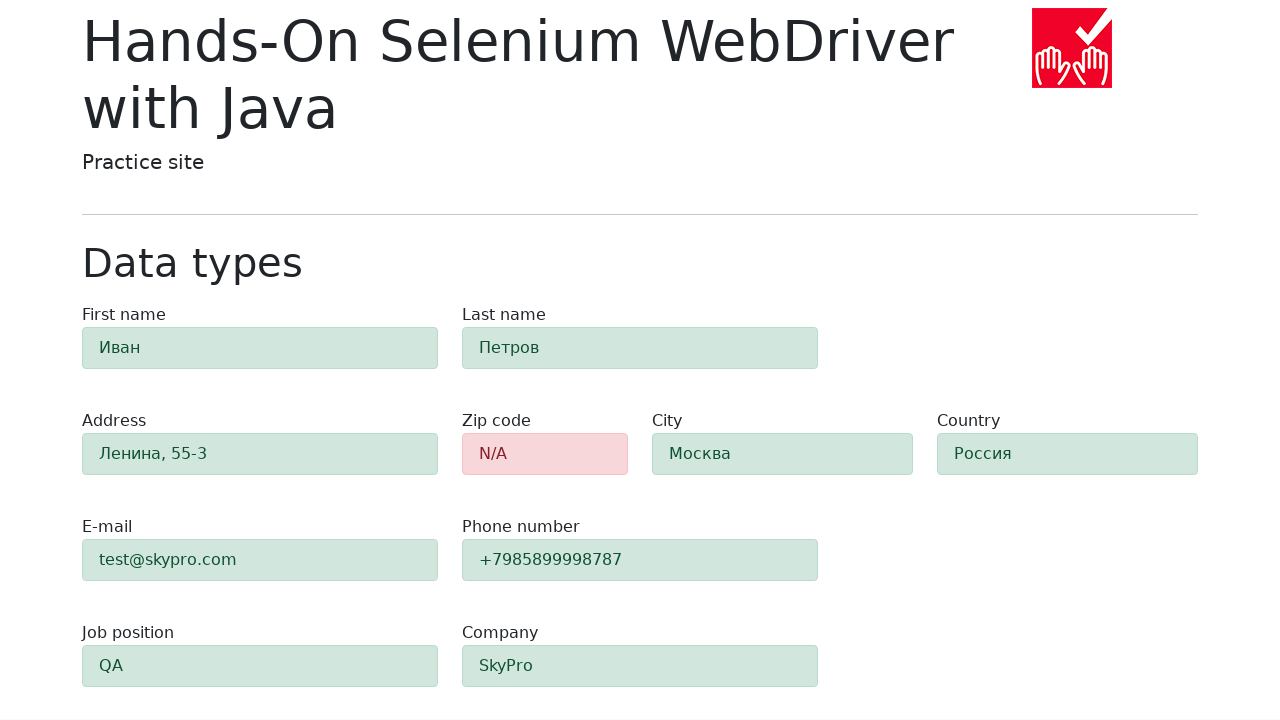

Verified success element 2 displays green color
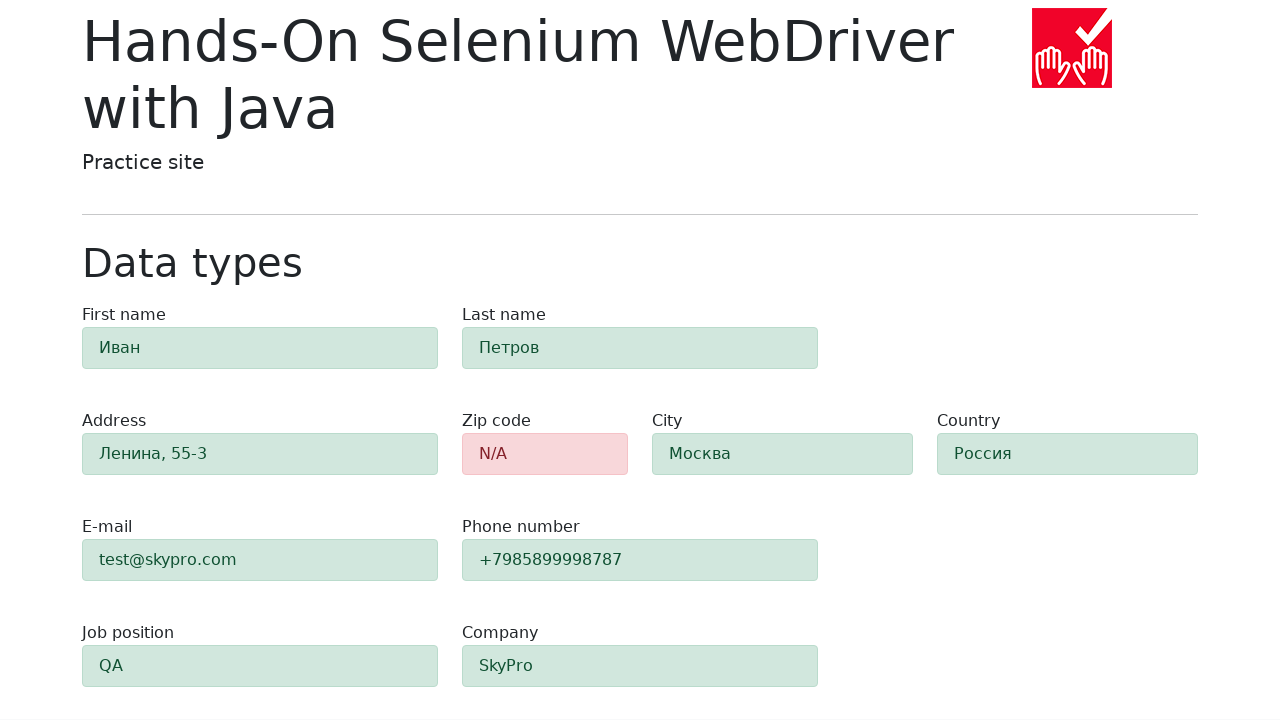

Retrieved color of success element 3: rgb(15, 81, 50)
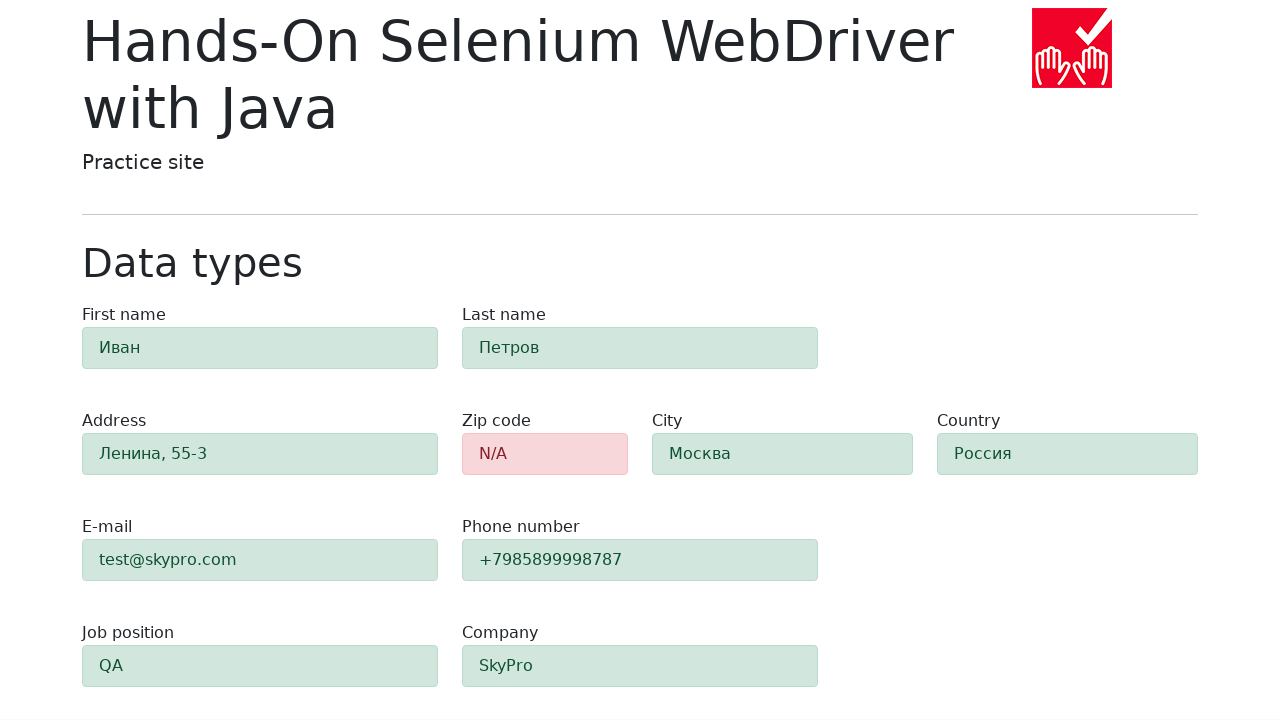

Verified success element 3 displays green color
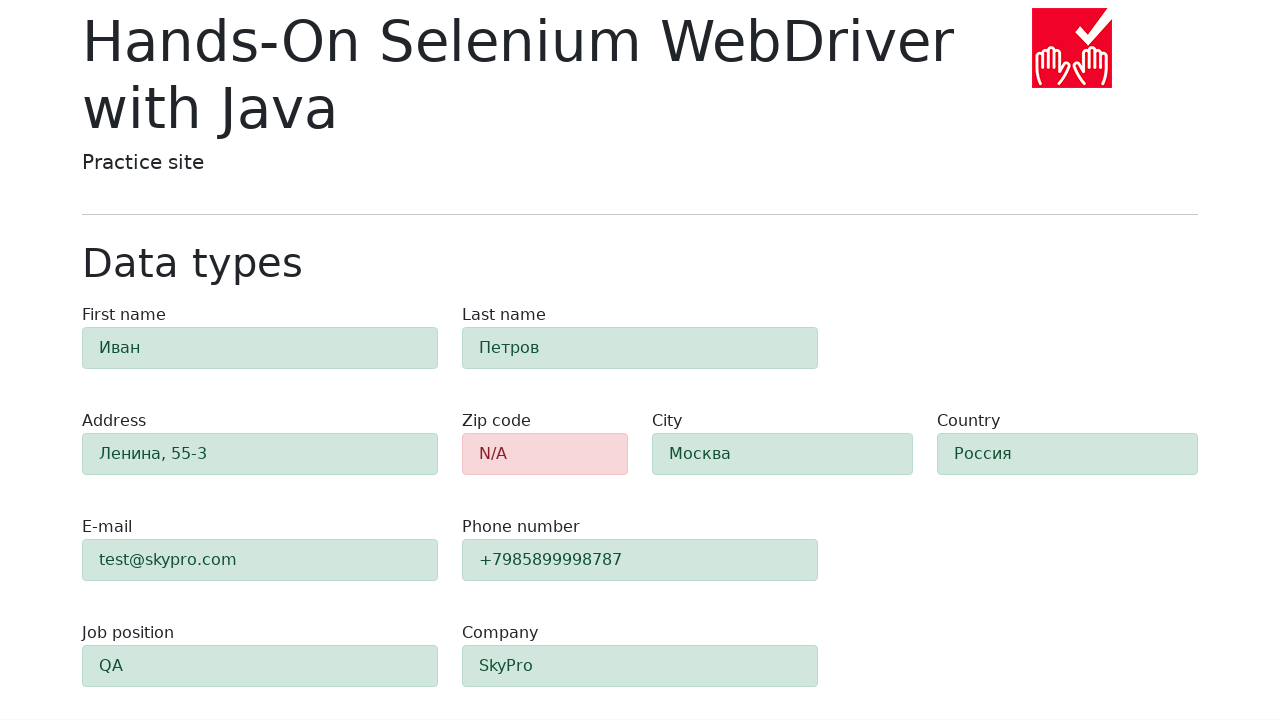

Retrieved color of success element 4: rgb(15, 81, 50)
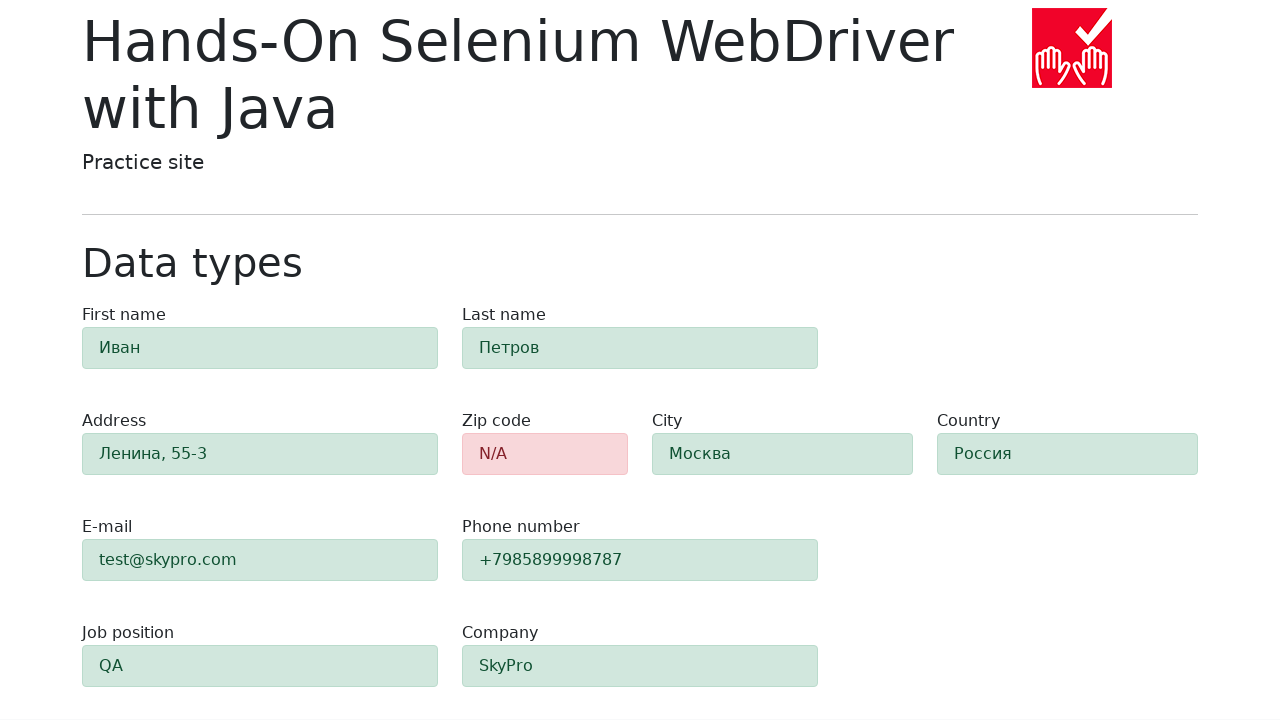

Verified success element 4 displays green color
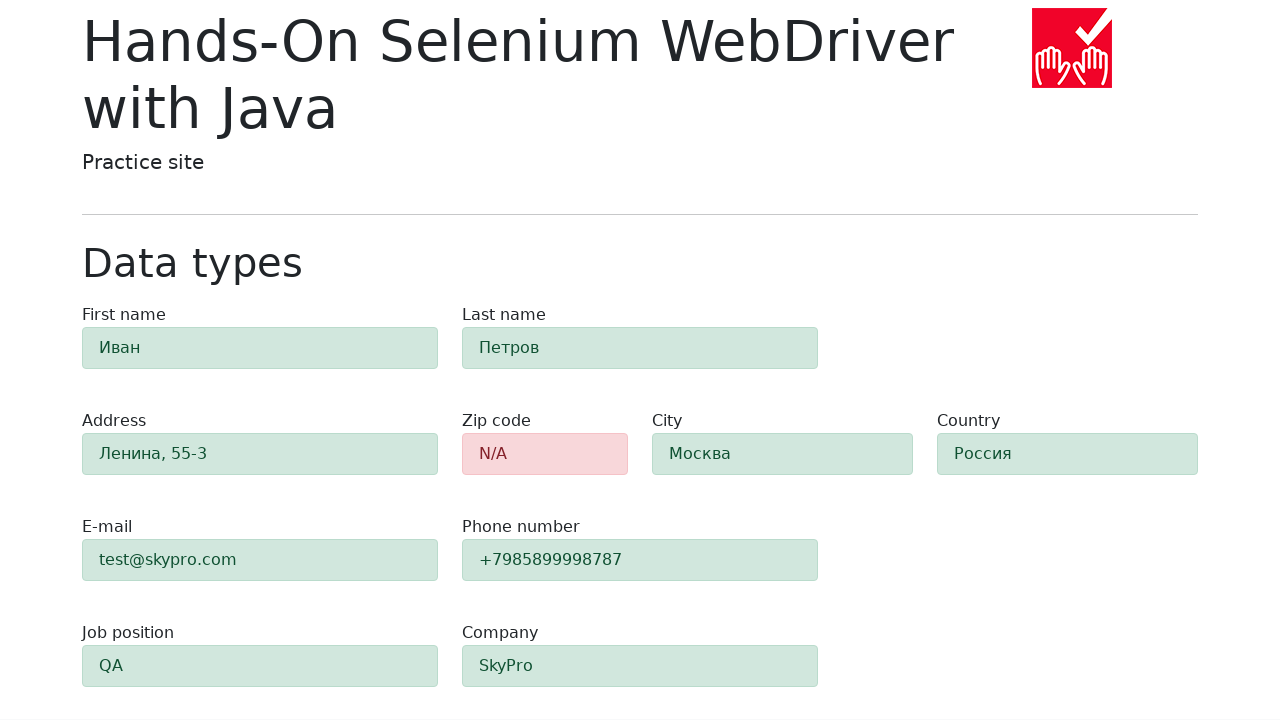

Retrieved color of success element 5: rgb(15, 81, 50)
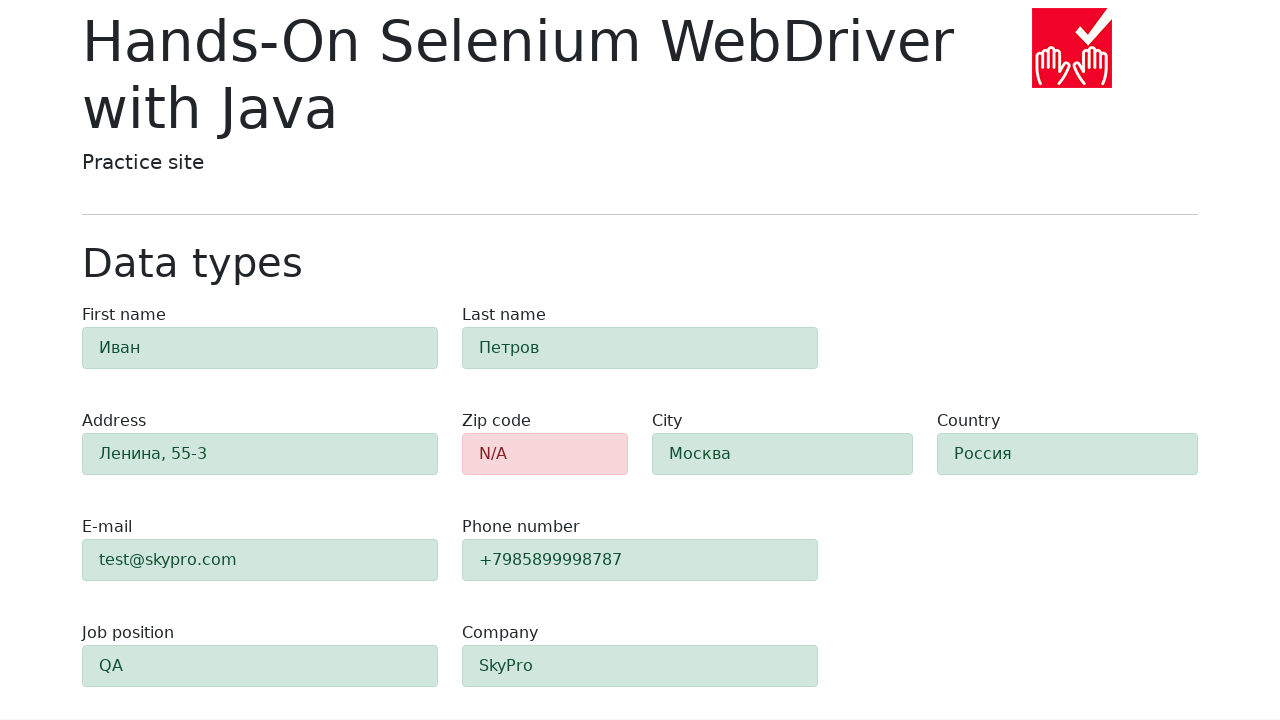

Verified success element 5 displays green color
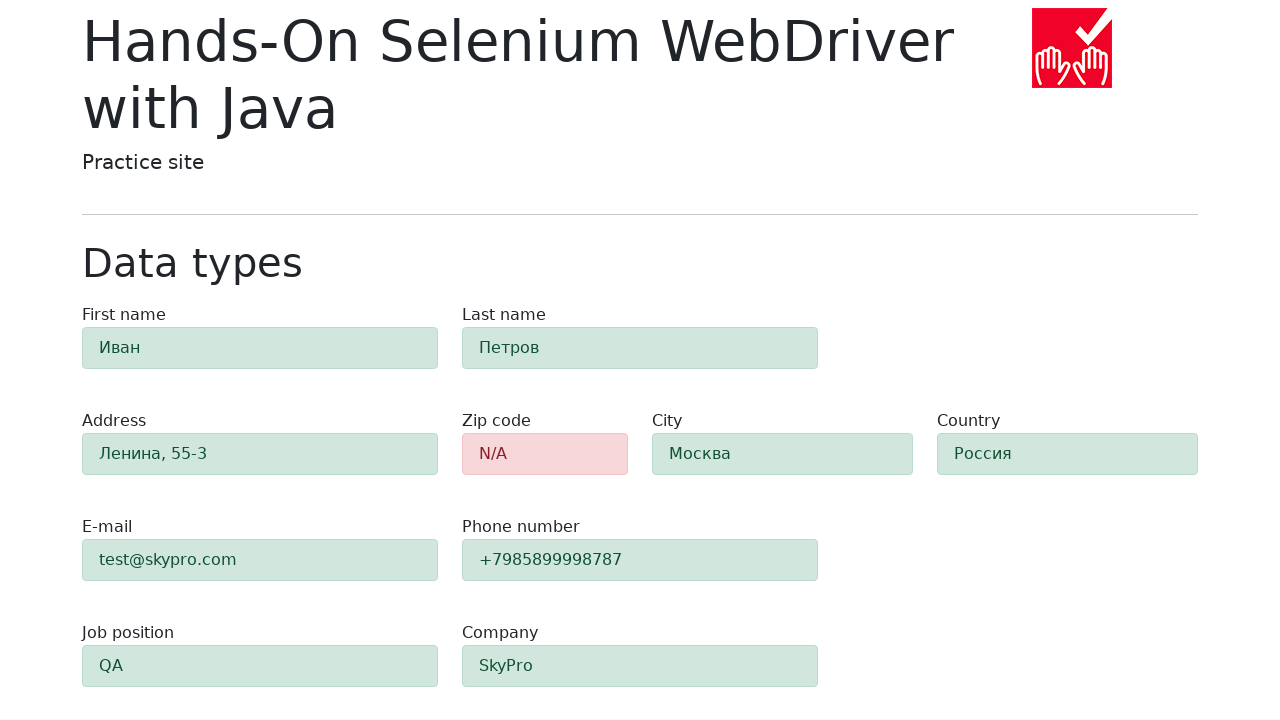

Retrieved color of success element 6: rgb(15, 81, 50)
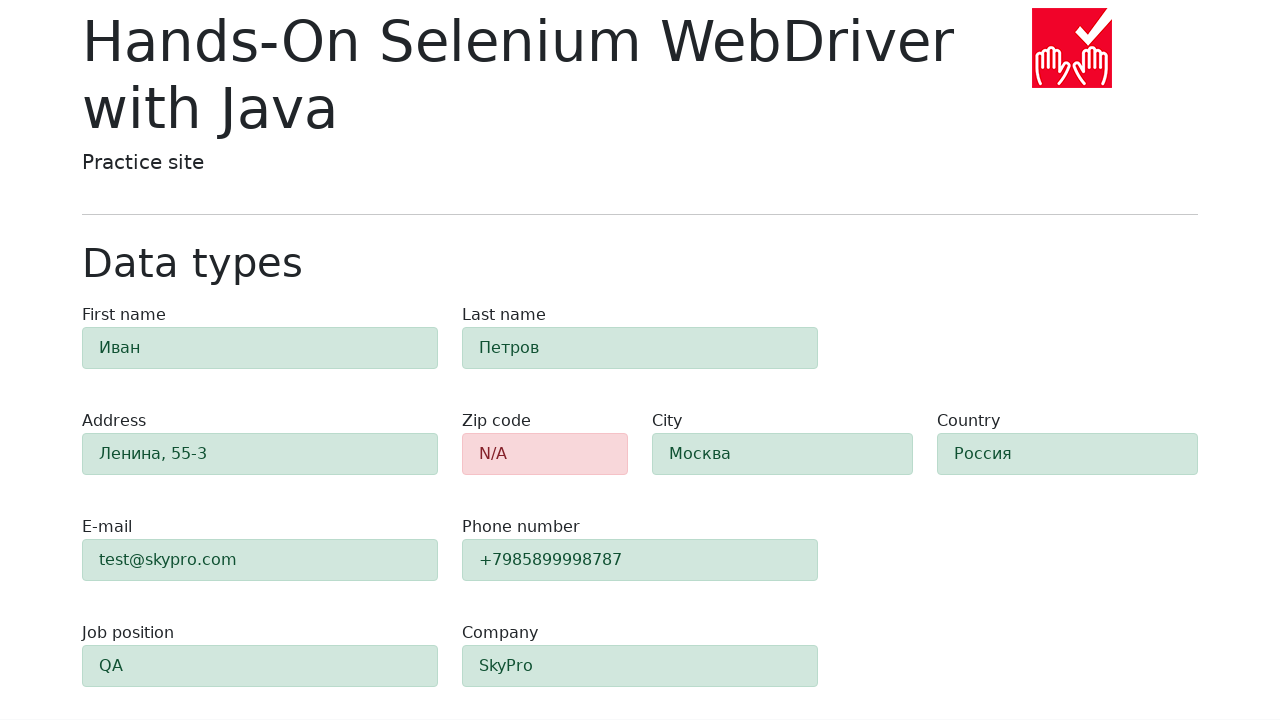

Verified success element 6 displays green color
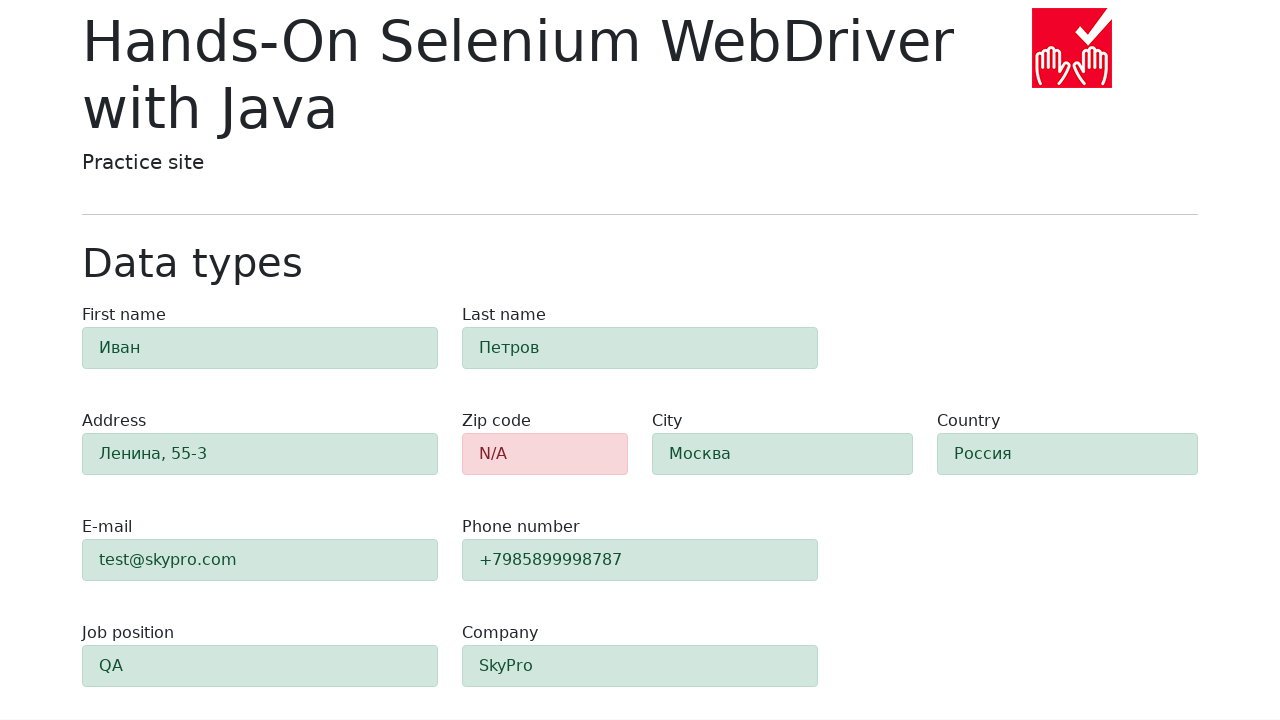

Retrieved color of success element 7: rgb(15, 81, 50)
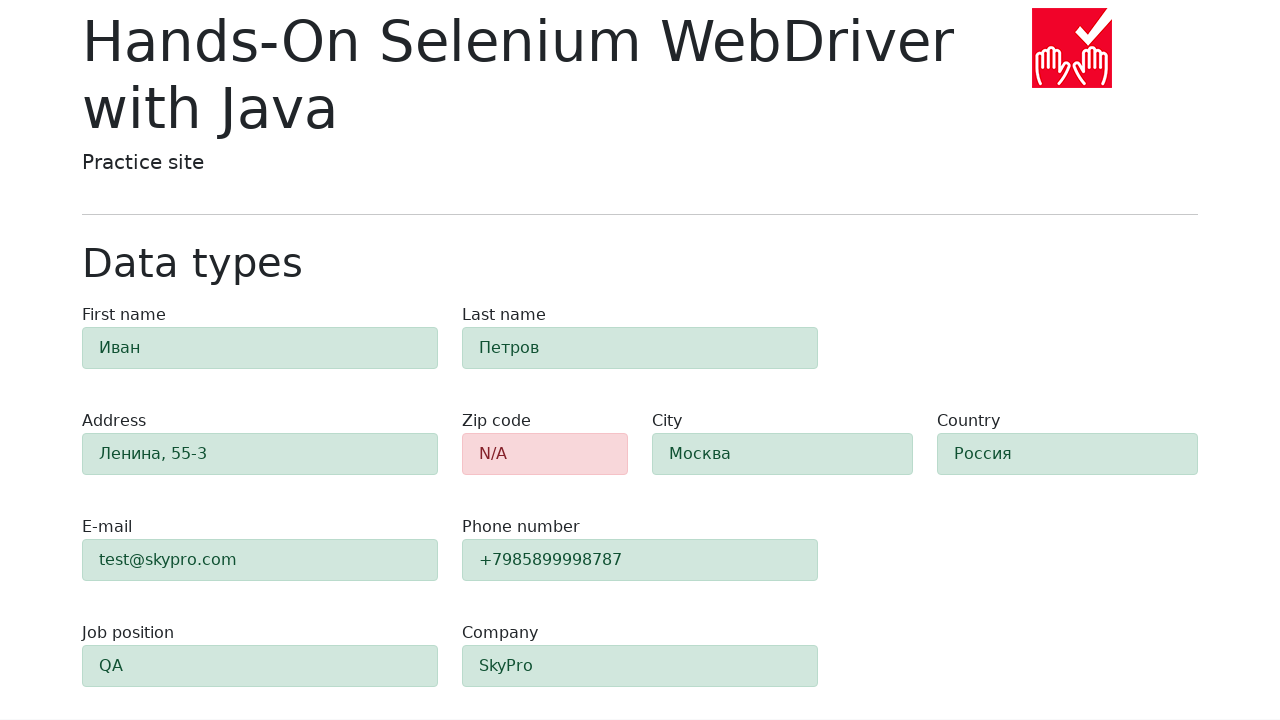

Verified success element 7 displays green color
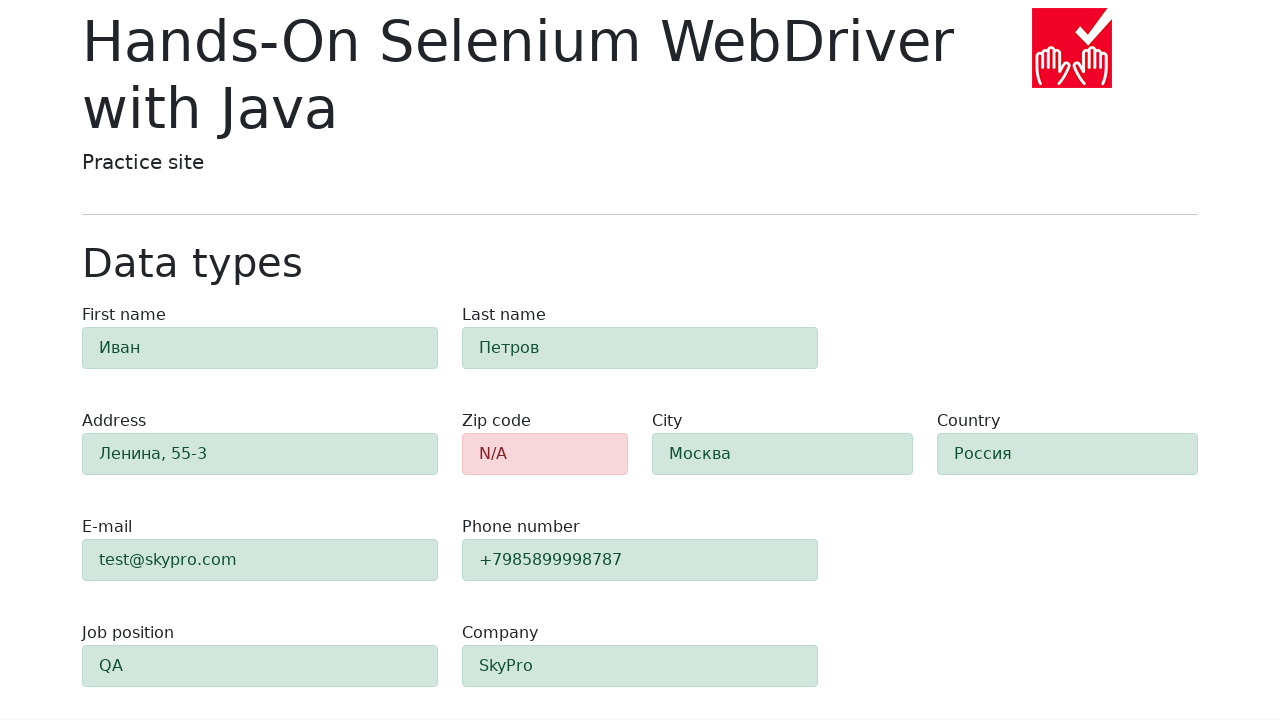

Retrieved color of success element 8: rgb(15, 81, 50)
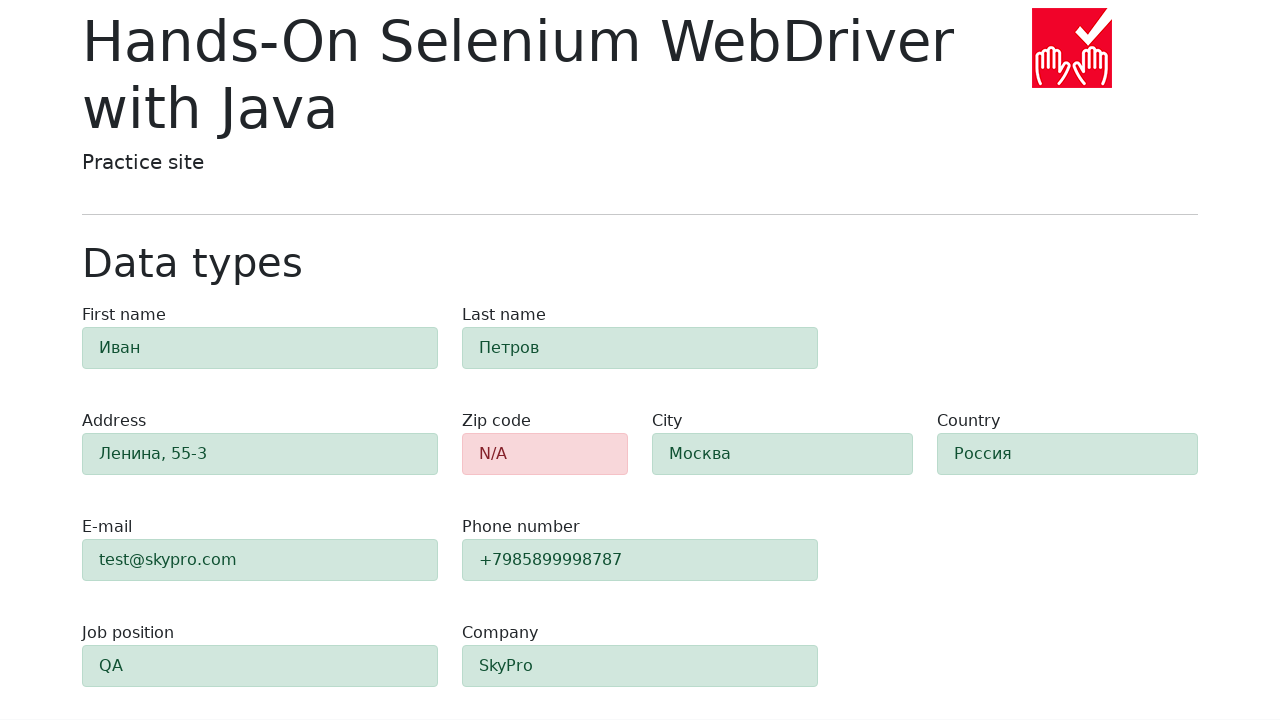

Verified success element 8 displays green color
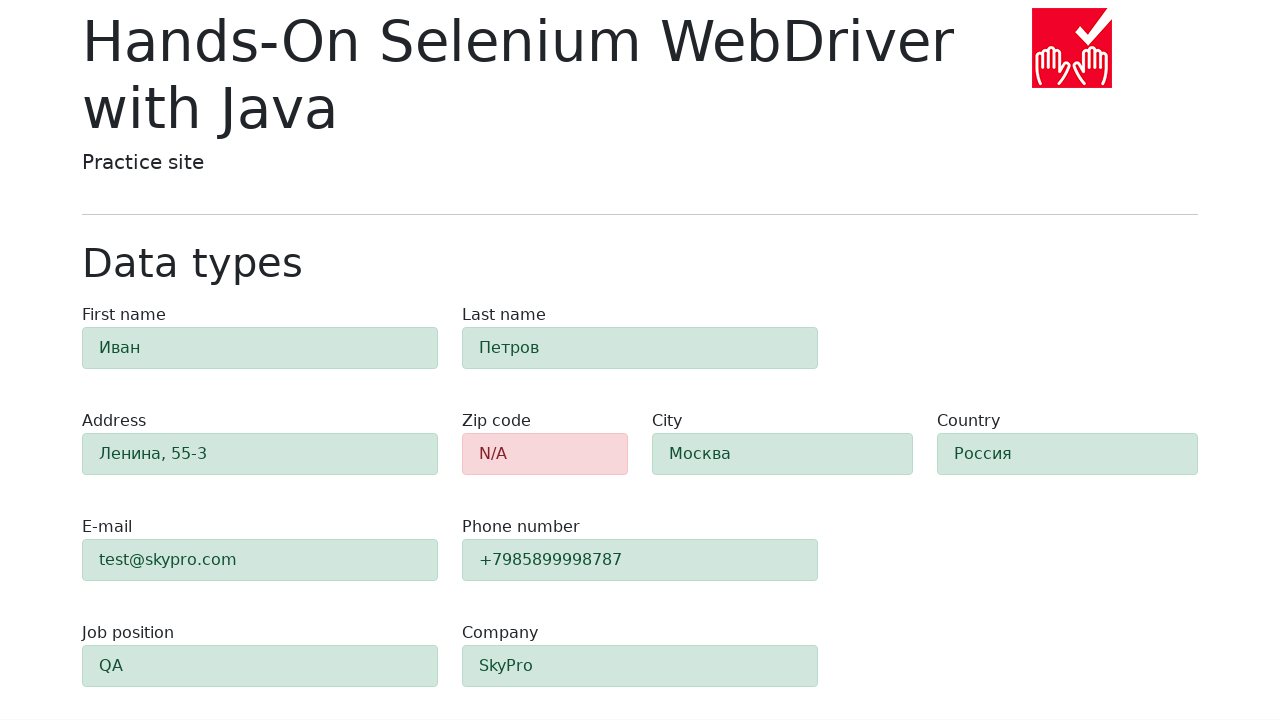

Retrieved color of success element 9: rgb(15, 81, 50)
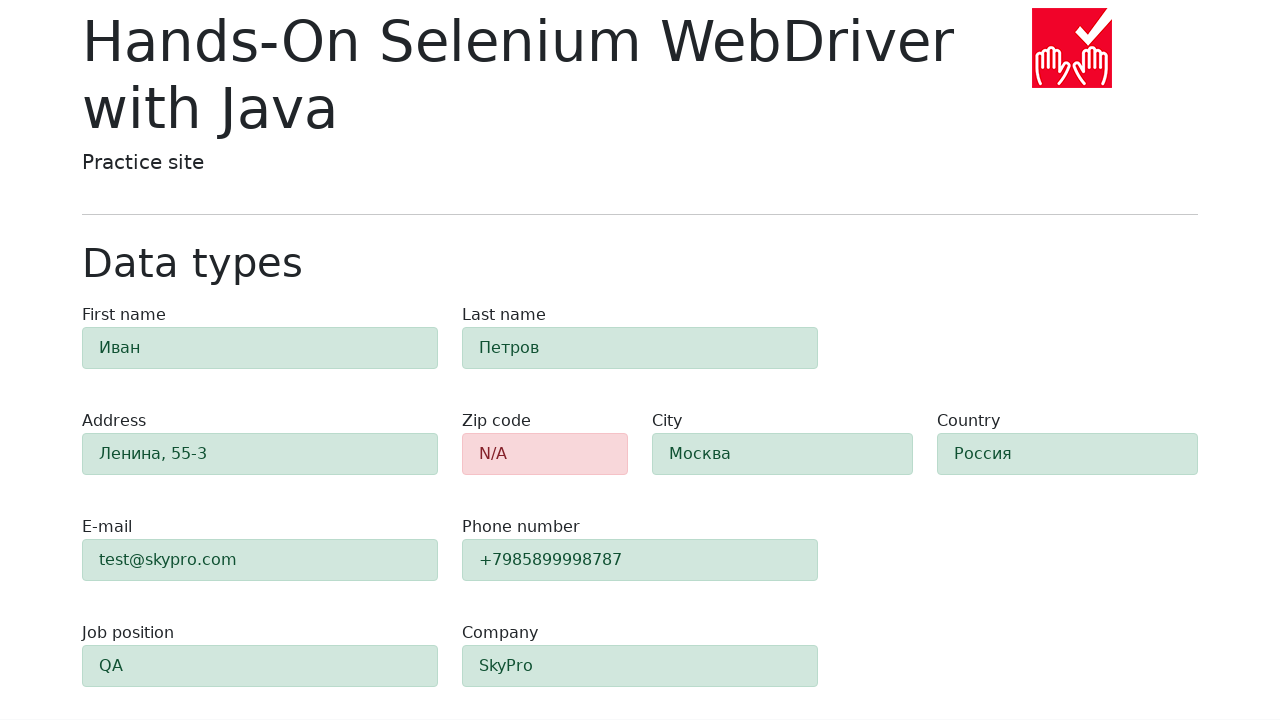

Verified success element 9 displays green color
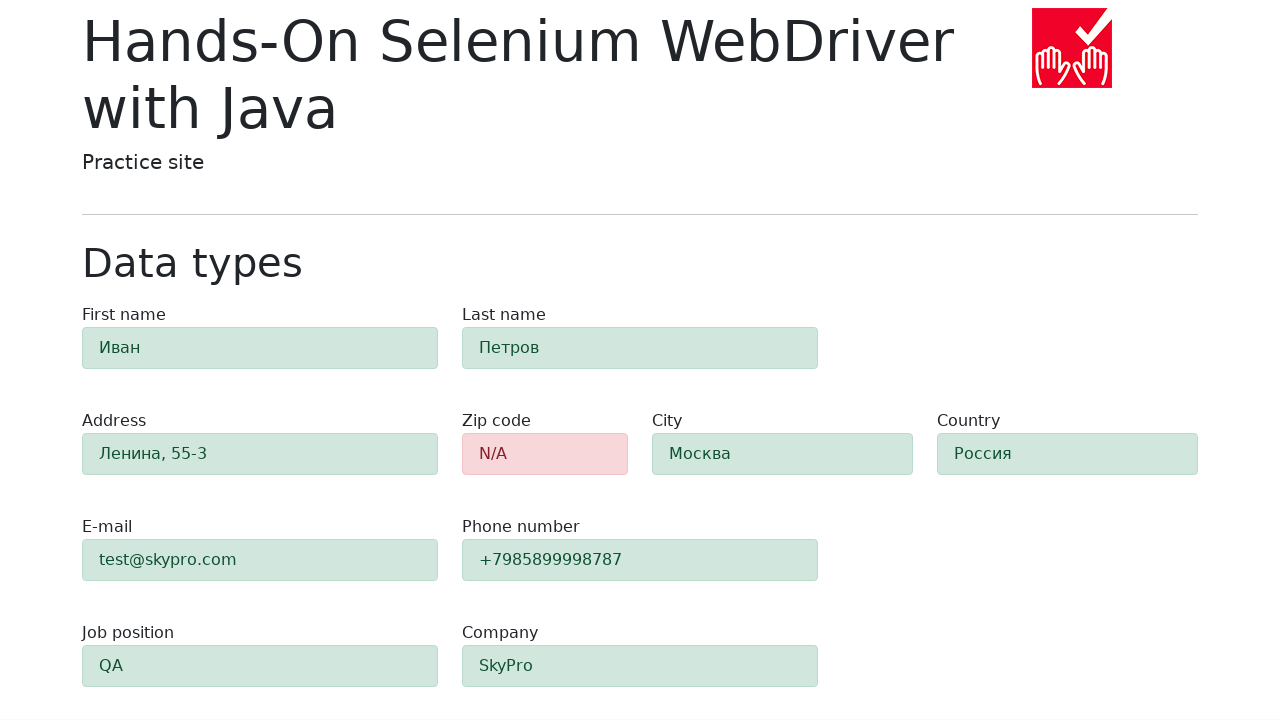

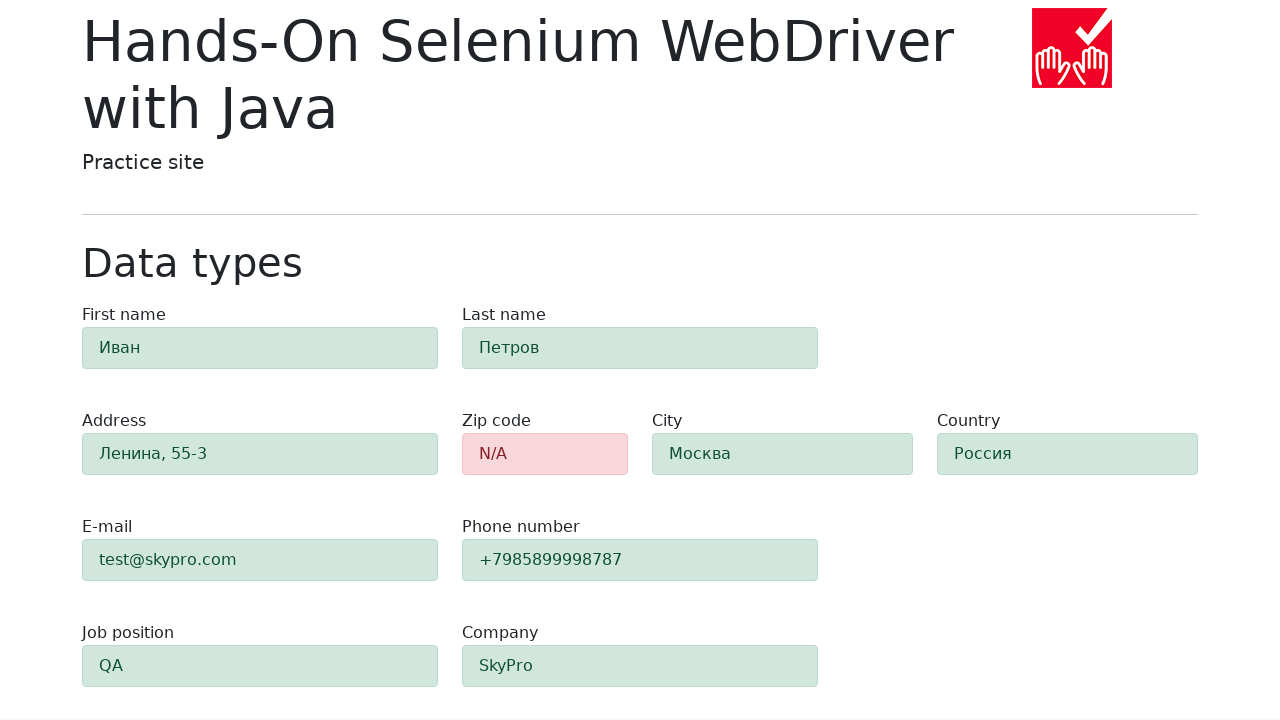